Tests modal dialog functionality by opening a small modal, reading its content, and closing it

Starting URL: https://demoqa.com/modal-dialogs

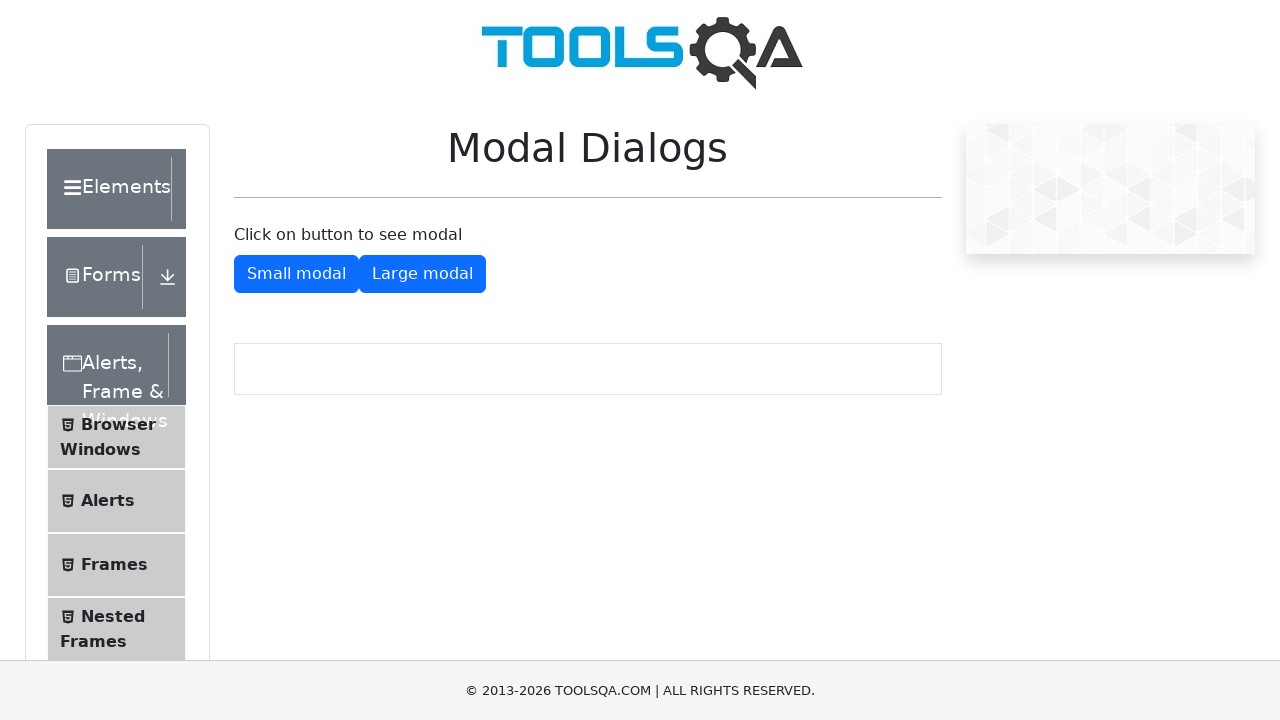

Clicked button to open small modal dialog at (296, 274) on #showSmallModal
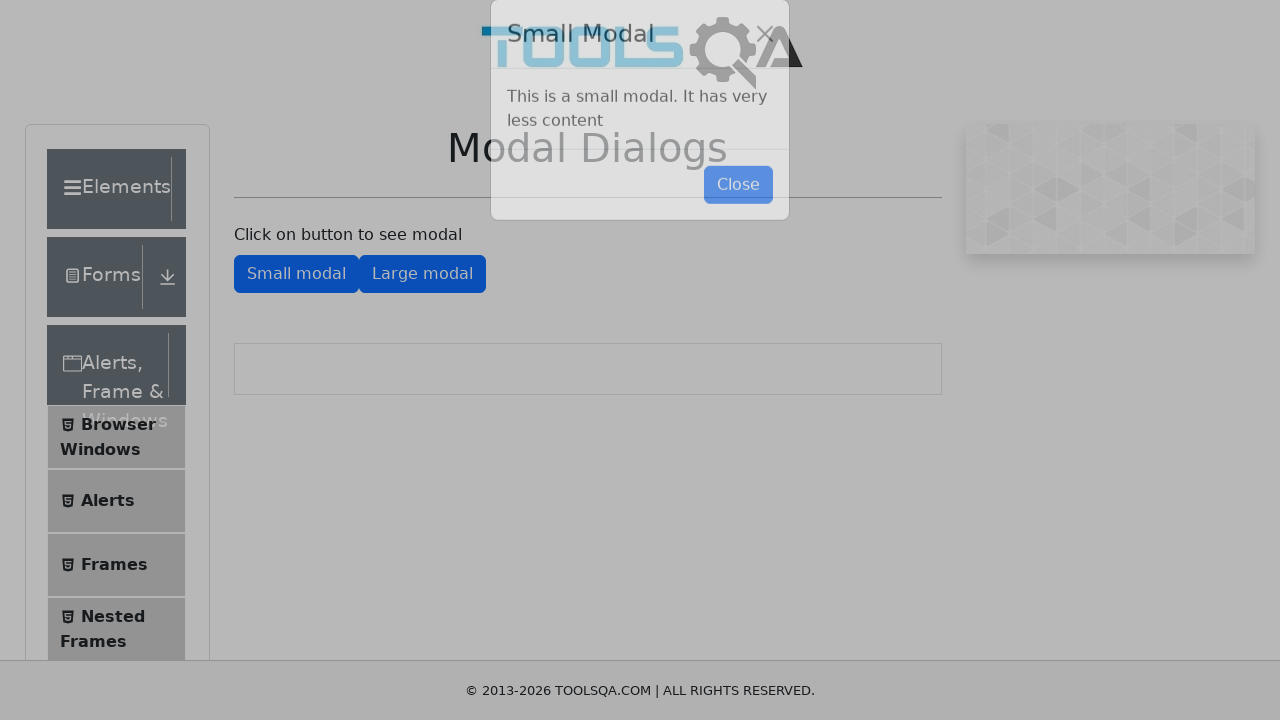

Modal dialog appeared on the page
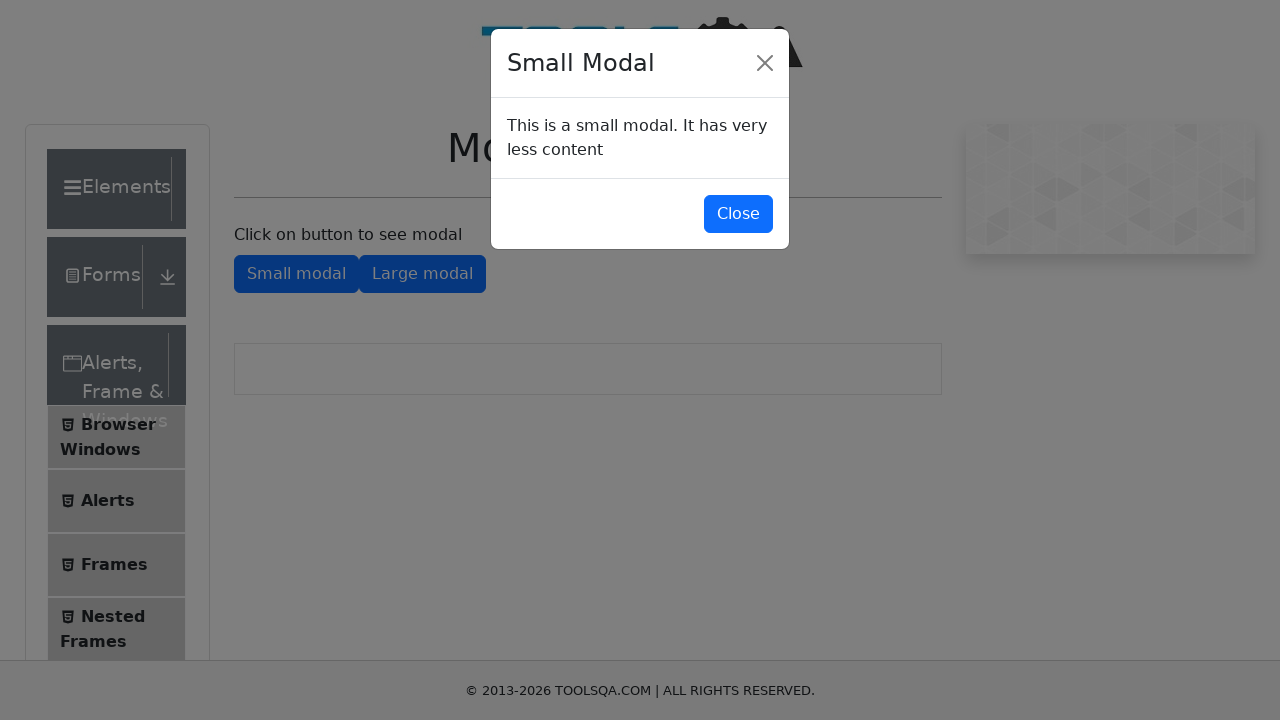

Read modal content text
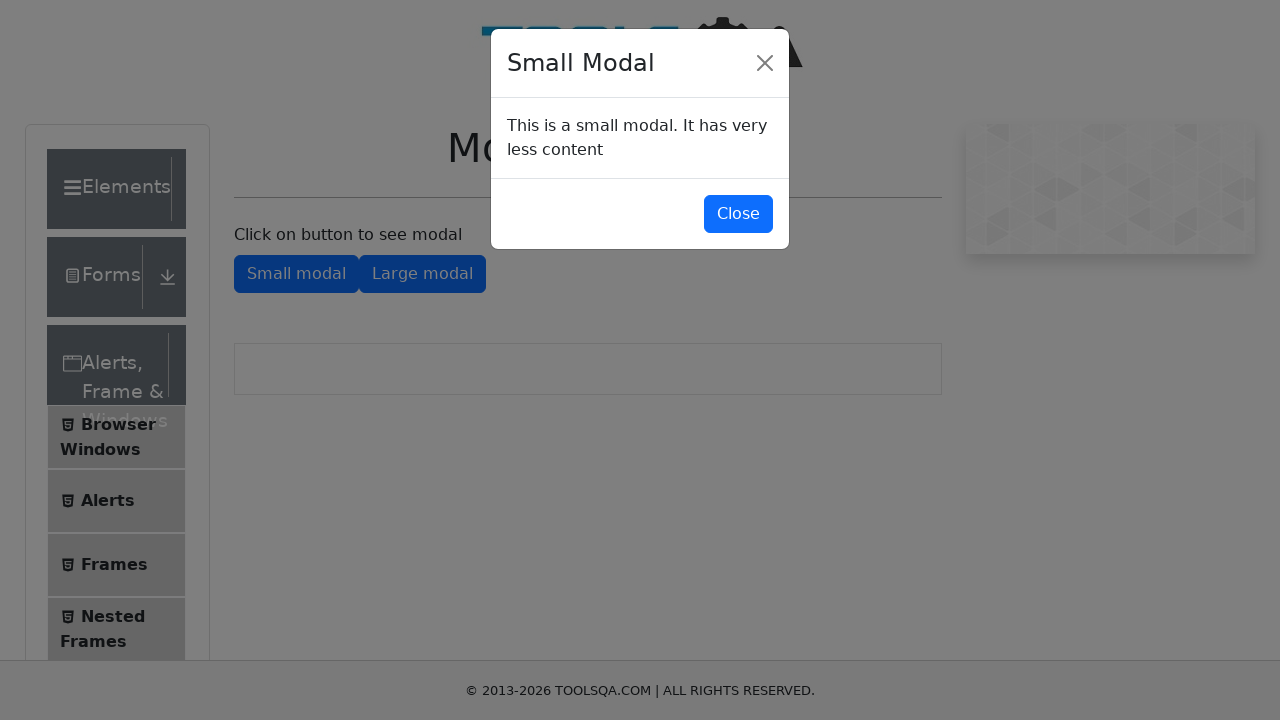

Clicked button to close modal dialog at (738, 214) on #closeSmallModal
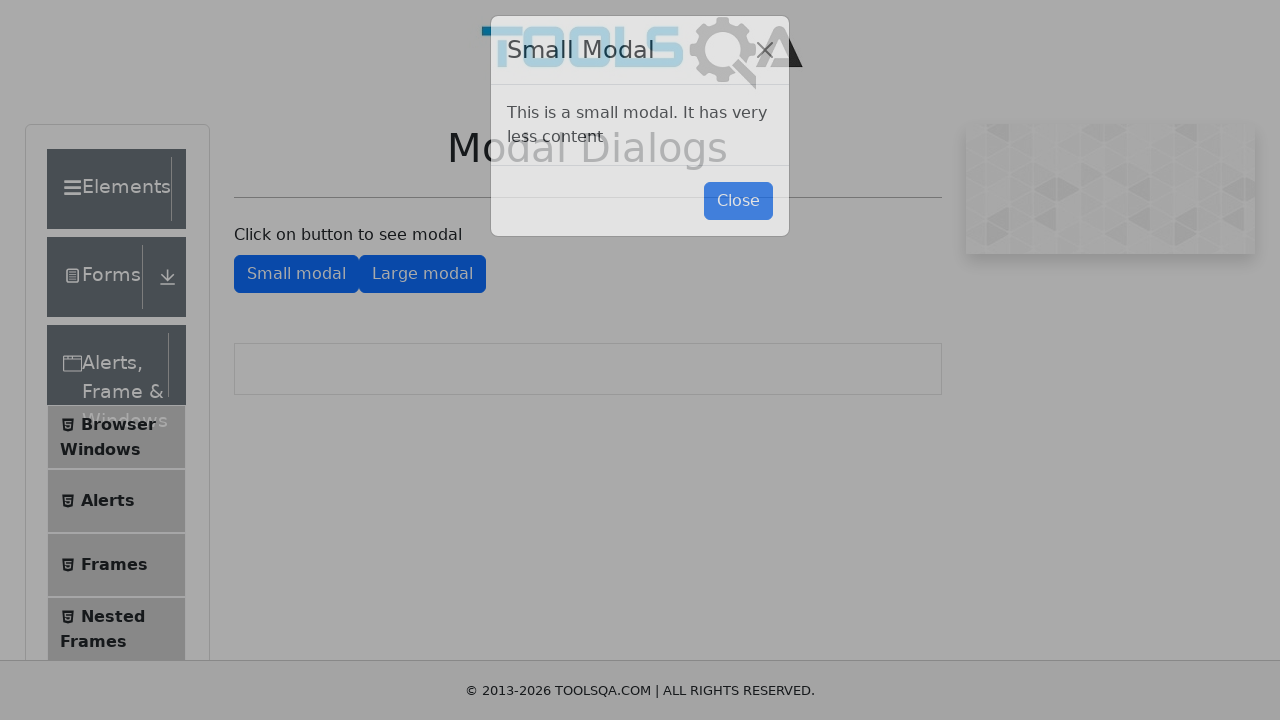

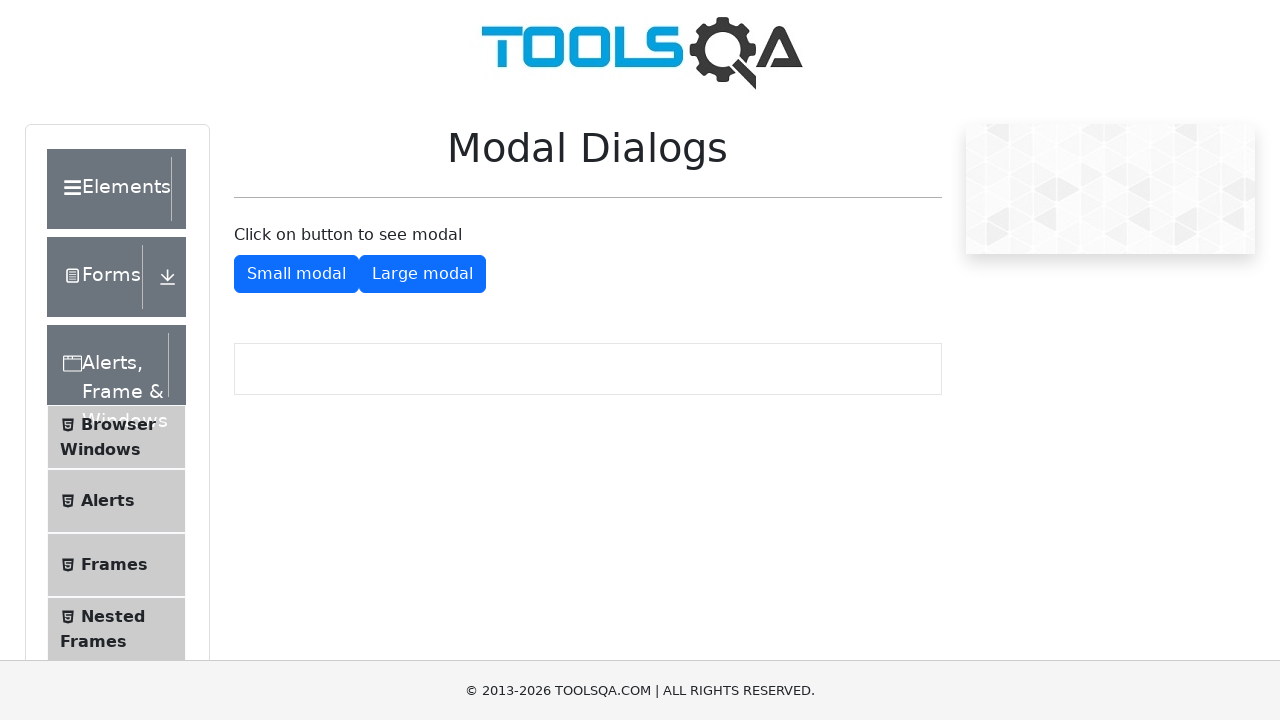